Tests clicking on the new user registration link on the CMS portal homepage to navigate to the registration page.

Starting URL: https://portaldev.cms.gov/portal/

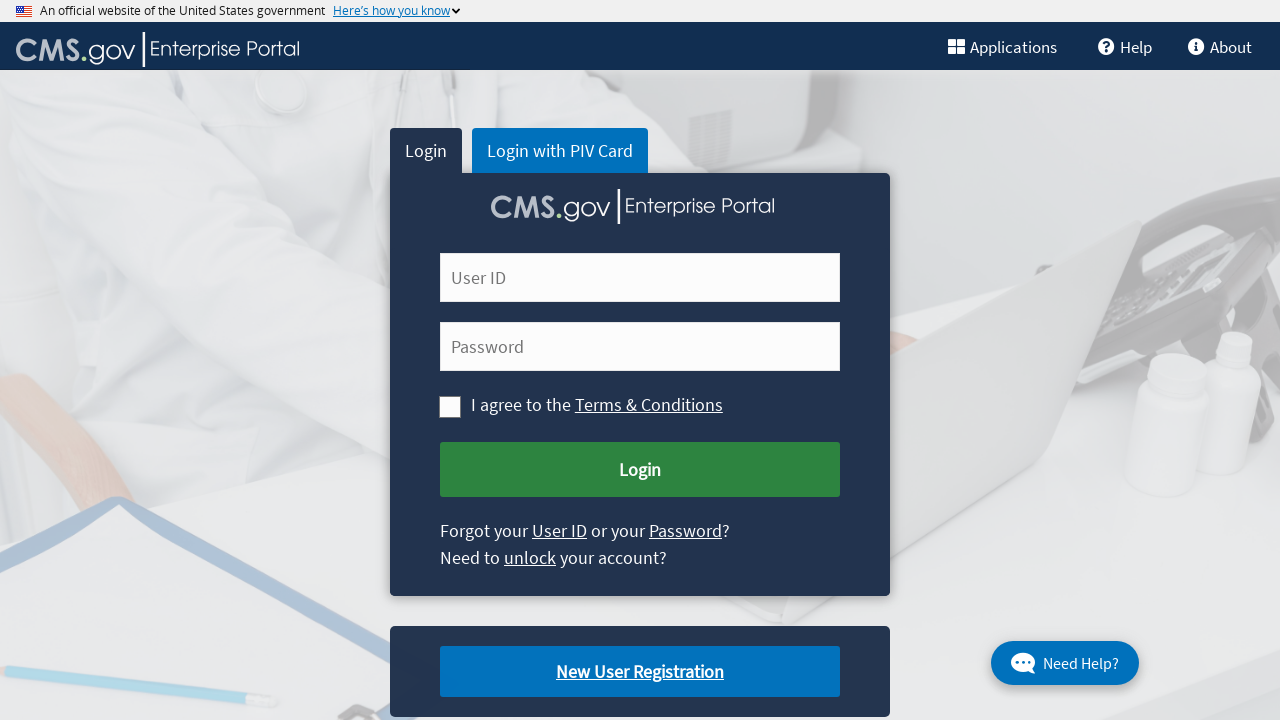

Waited for new user registration link to load on CMS portal homepage
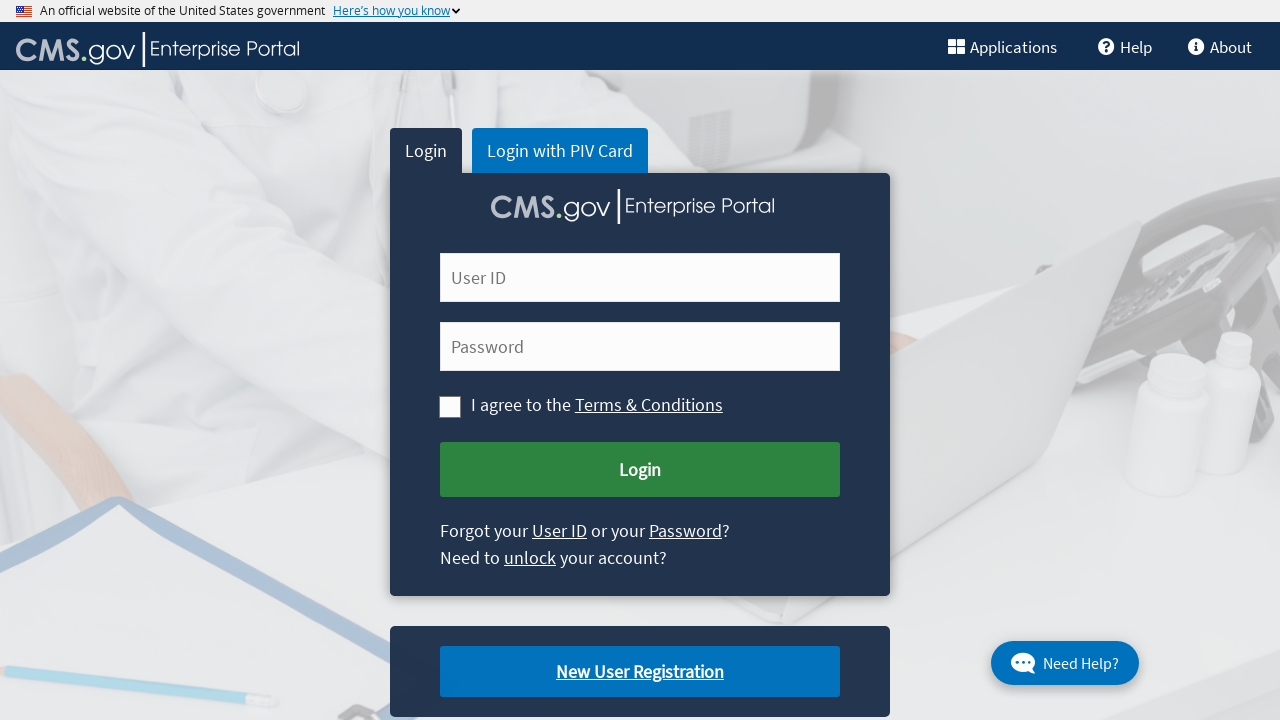

Clicked on new user registration link to navigate to registration page at (640, 672) on .cms-newuser-reg
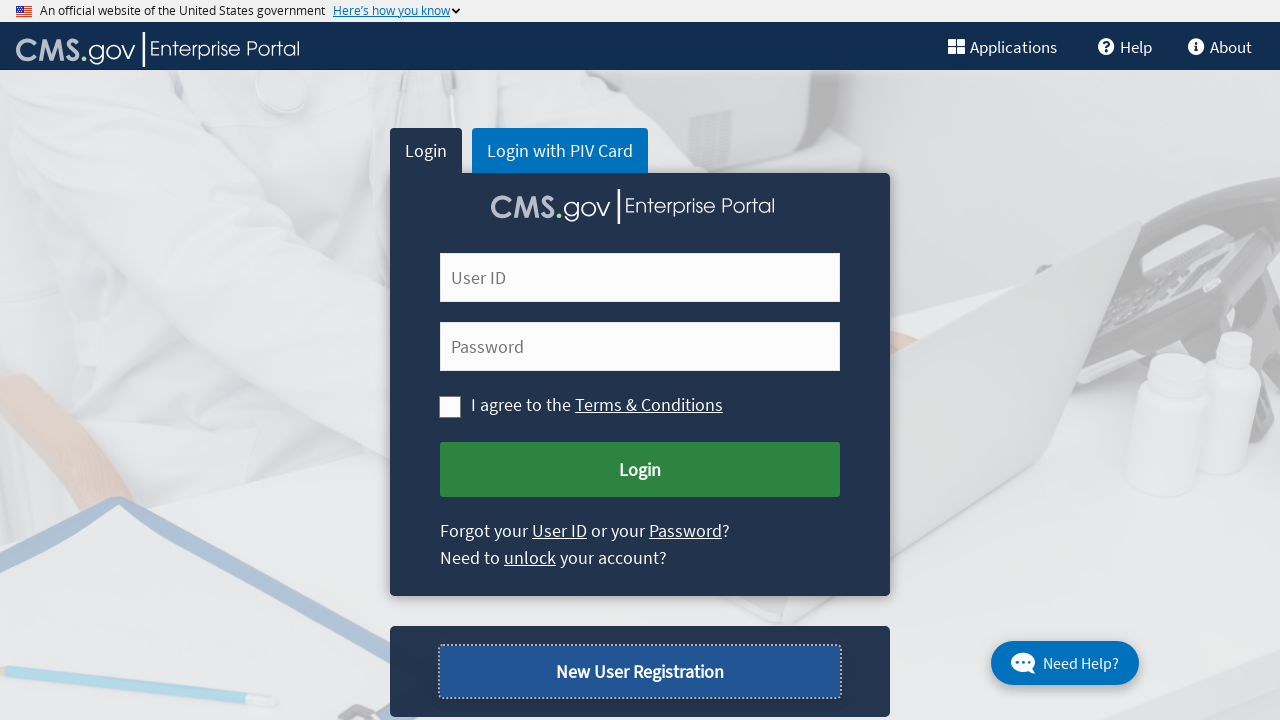

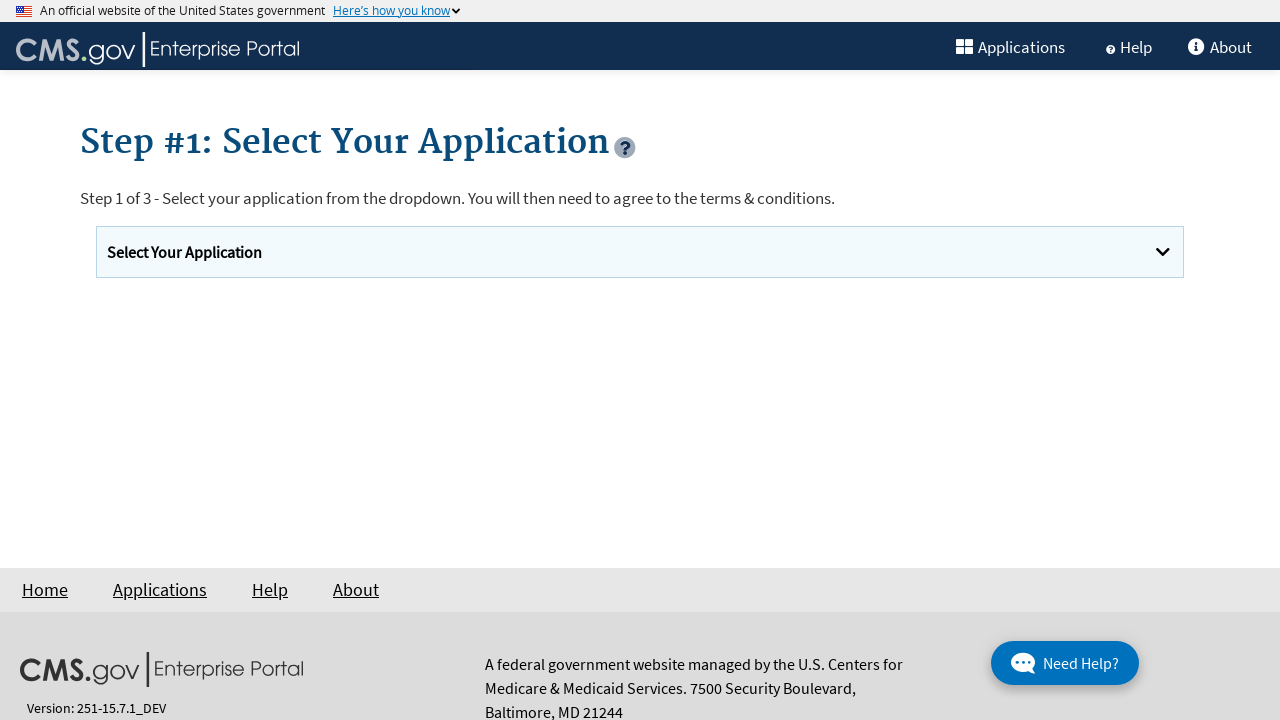